Tests navigation to the registration page by clicking the registration link and verifying the URL changes to the registration page.

Starting URL: https://qa.koel.app/

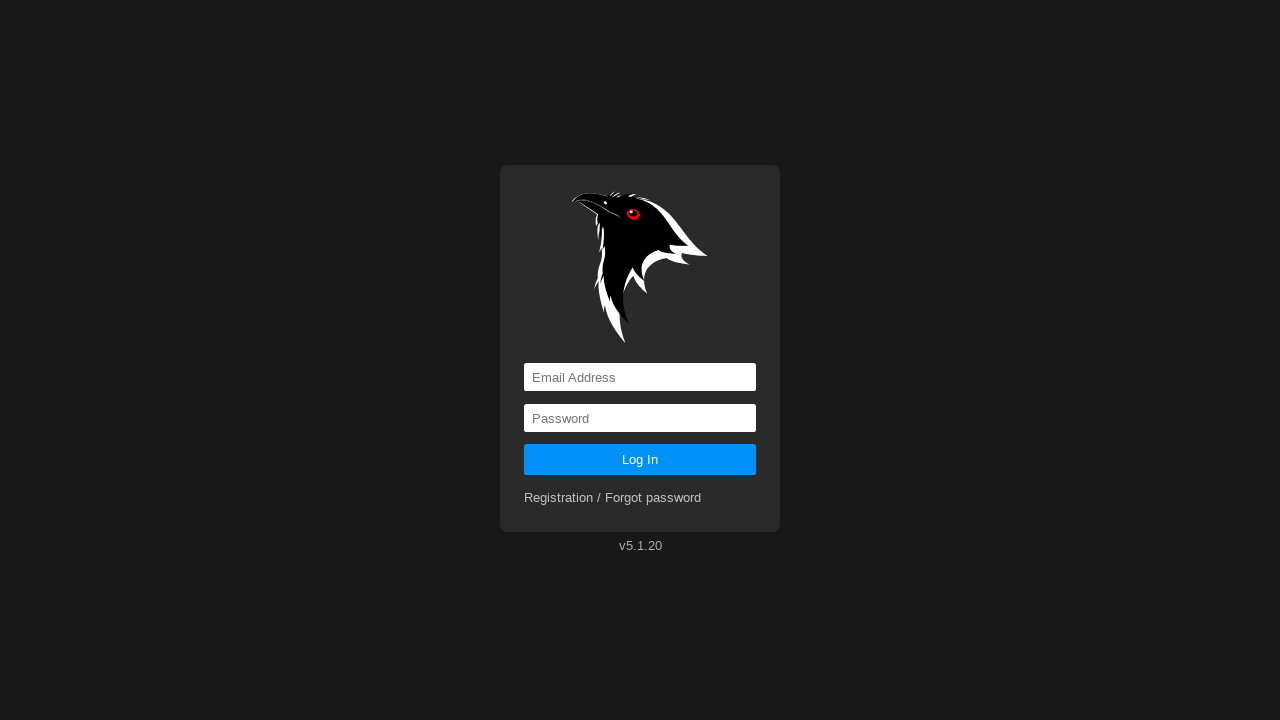

Registration link appeared on the page
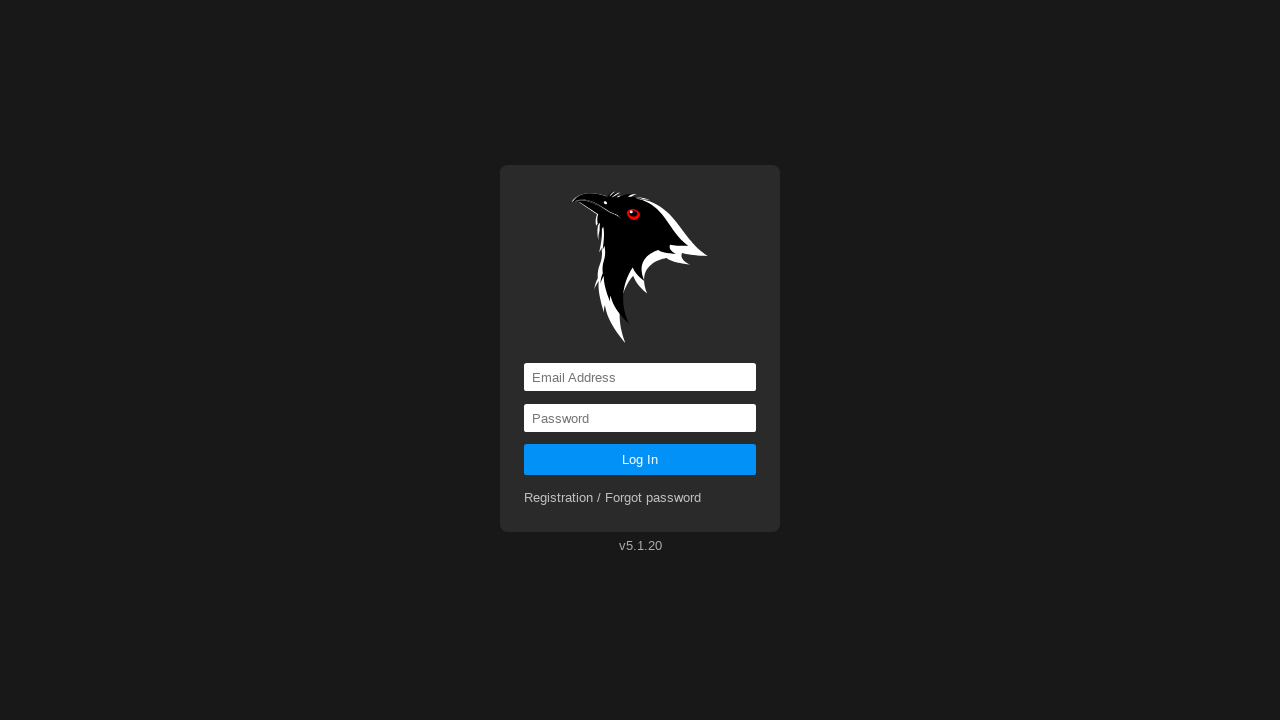

Clicked the registration link at (613, 498) on a[href='registration']
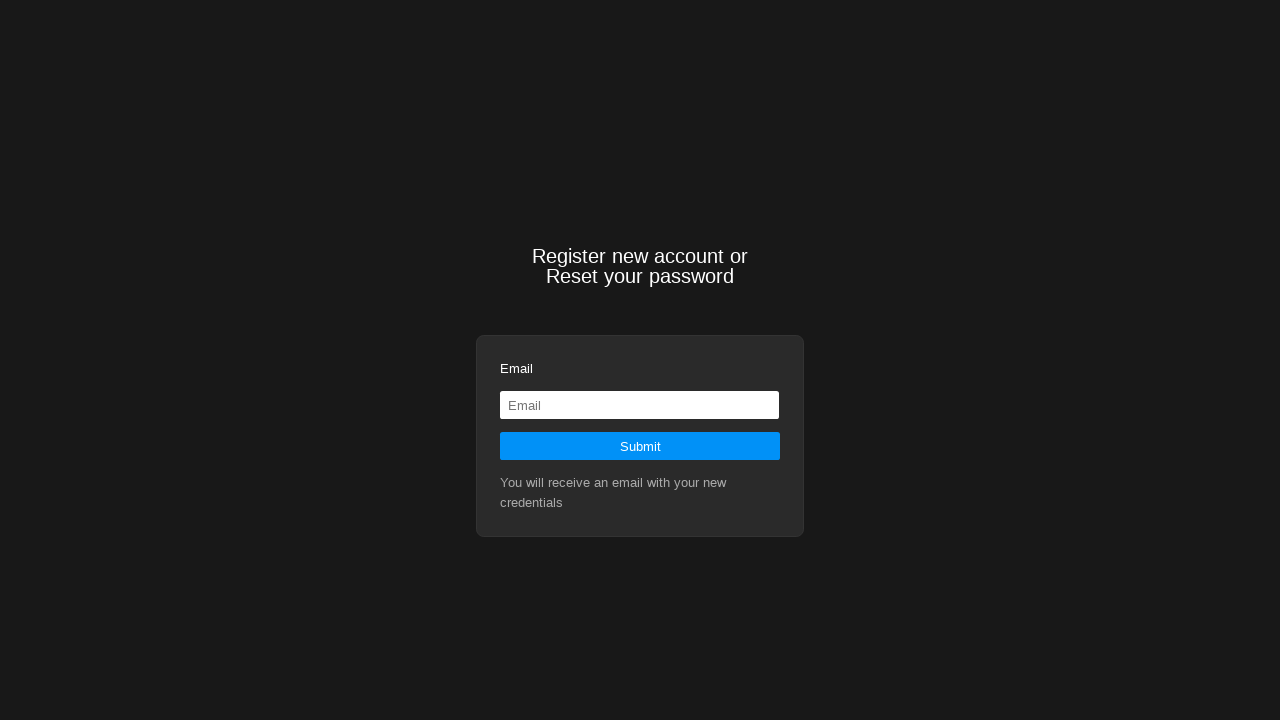

Successfully navigated to registration page
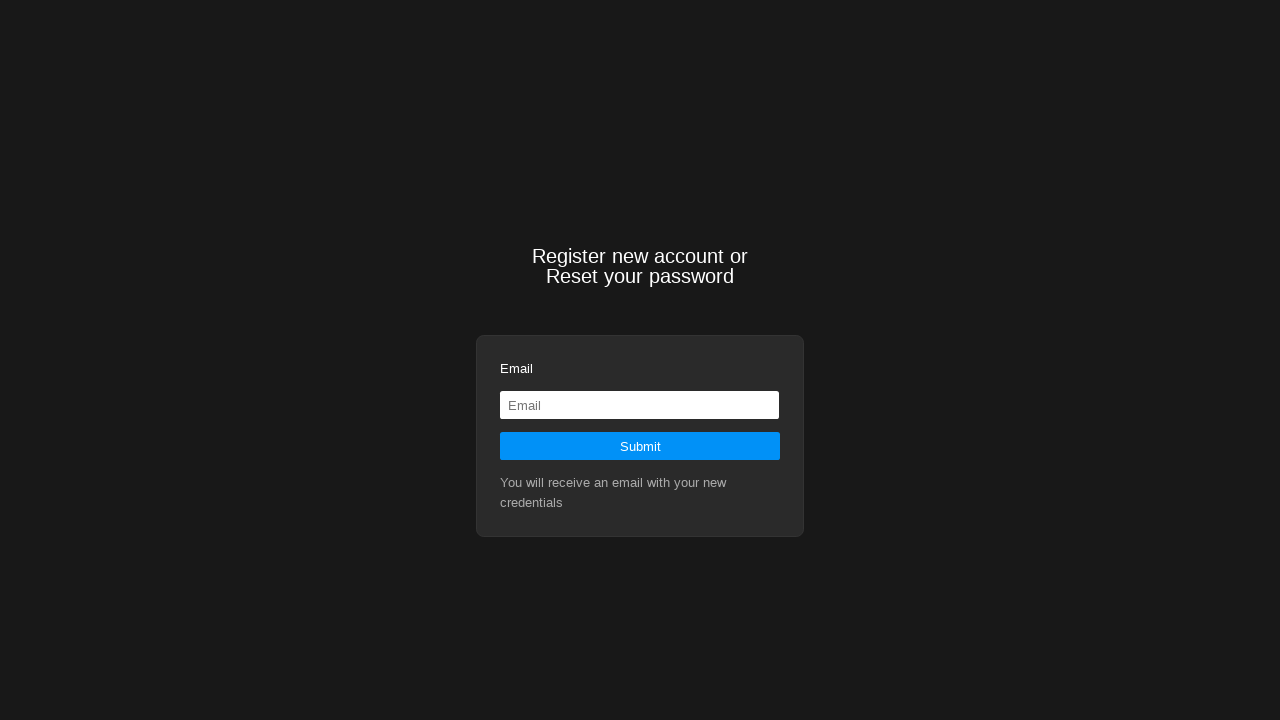

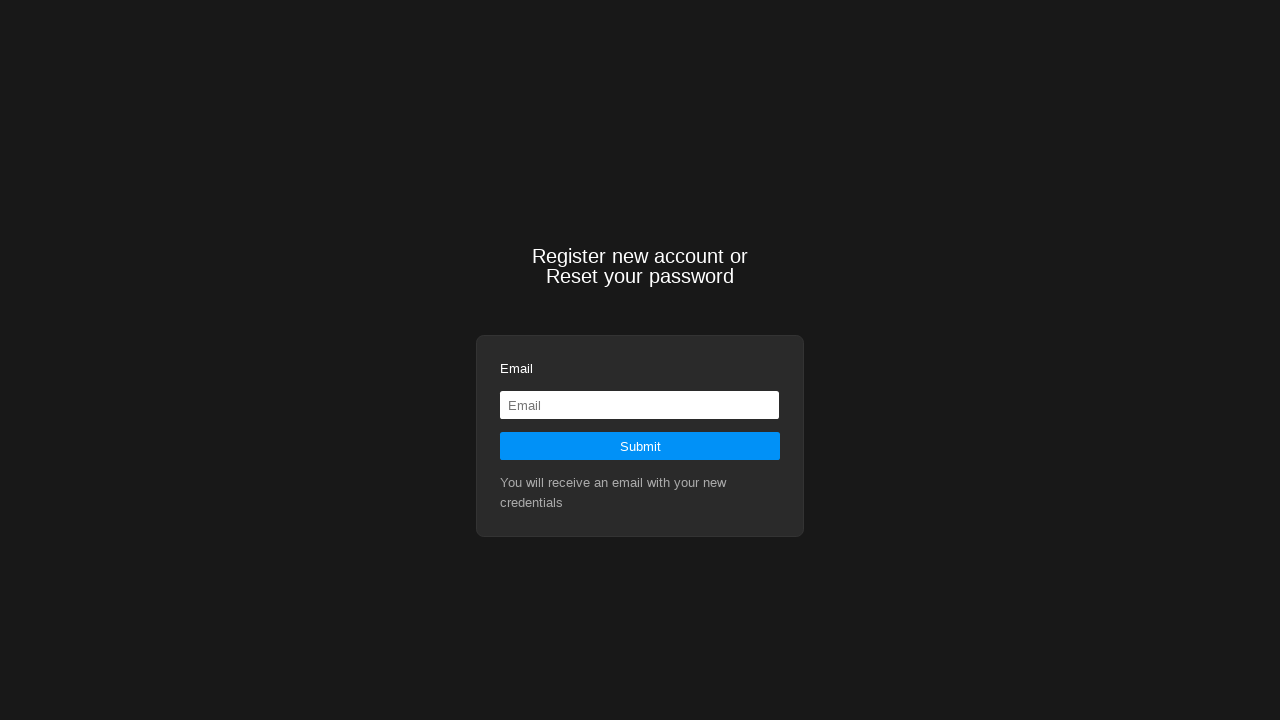